Navigates to GreensTech selenium course content page, clicks on the first expandable section (plus icon), and scrolls it into view

Starting URL: http://greenstech.in/selenium-course-content.html

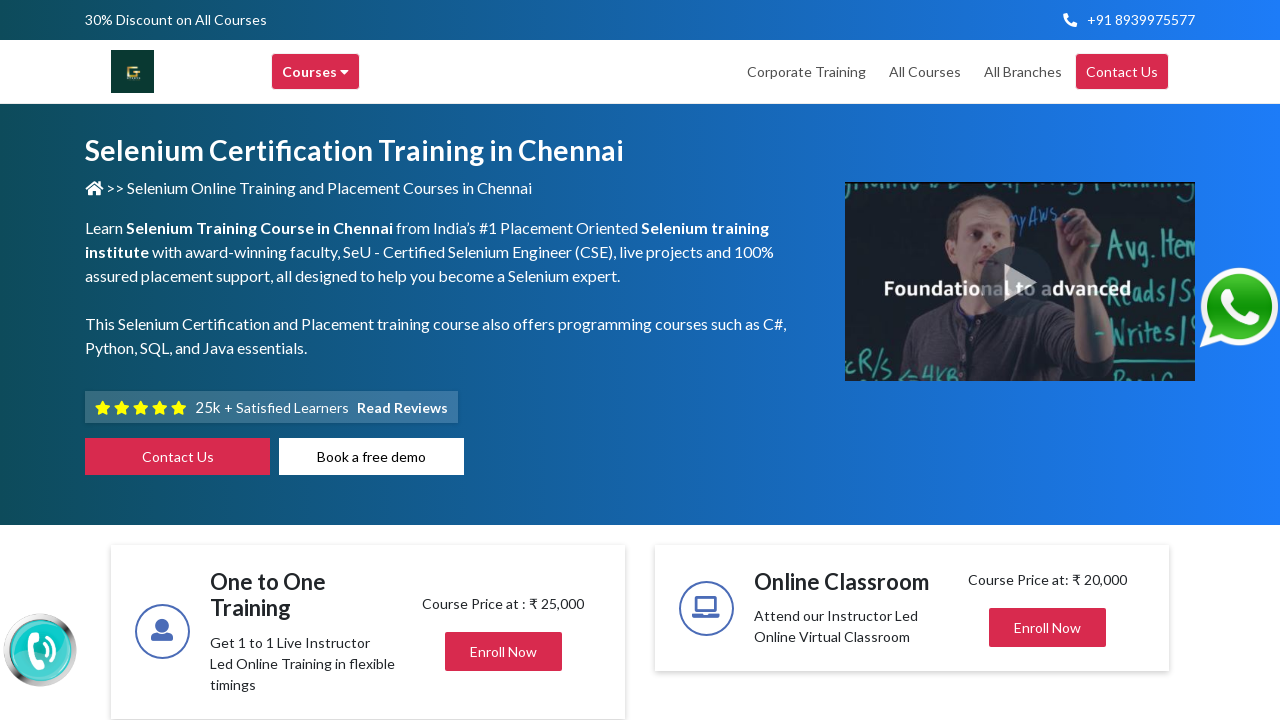

Navigated to GreensTech selenium course content page
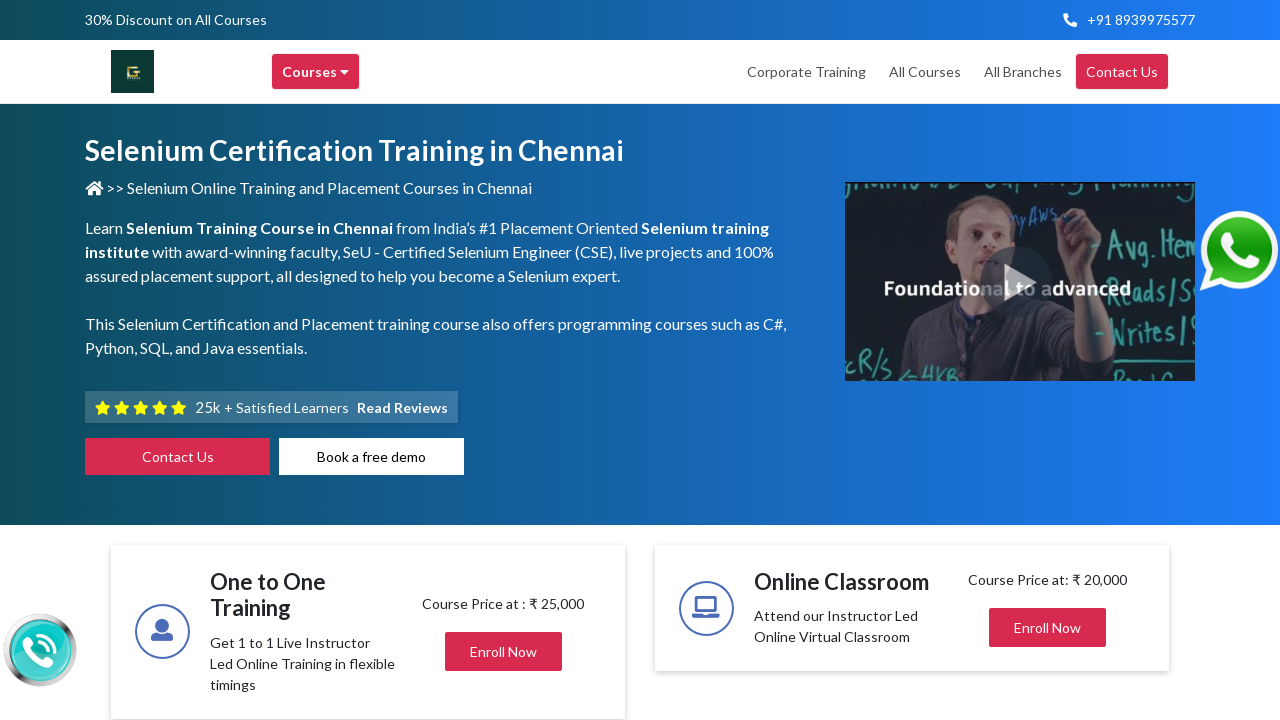

Clicked the first expandable section (plus icon) at (1142, 360) on (//i[@class='fas fa-plus'])[1]
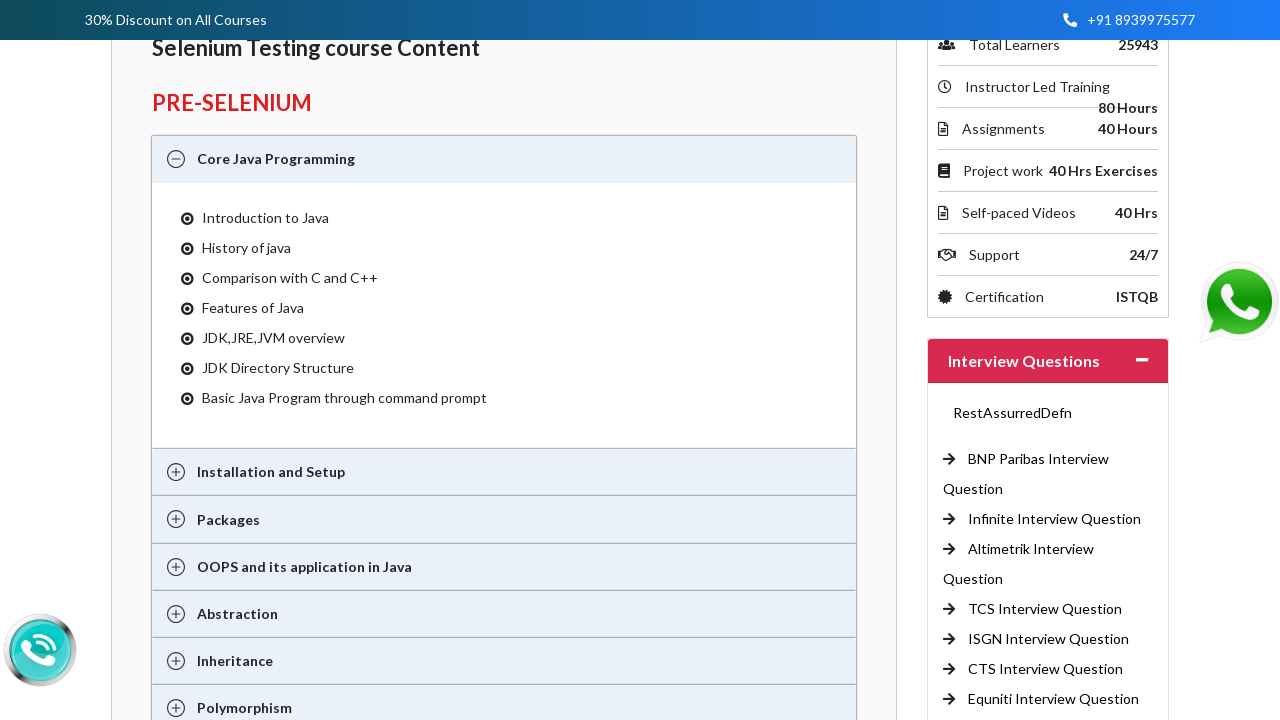

Scrolled the first expandable section into view
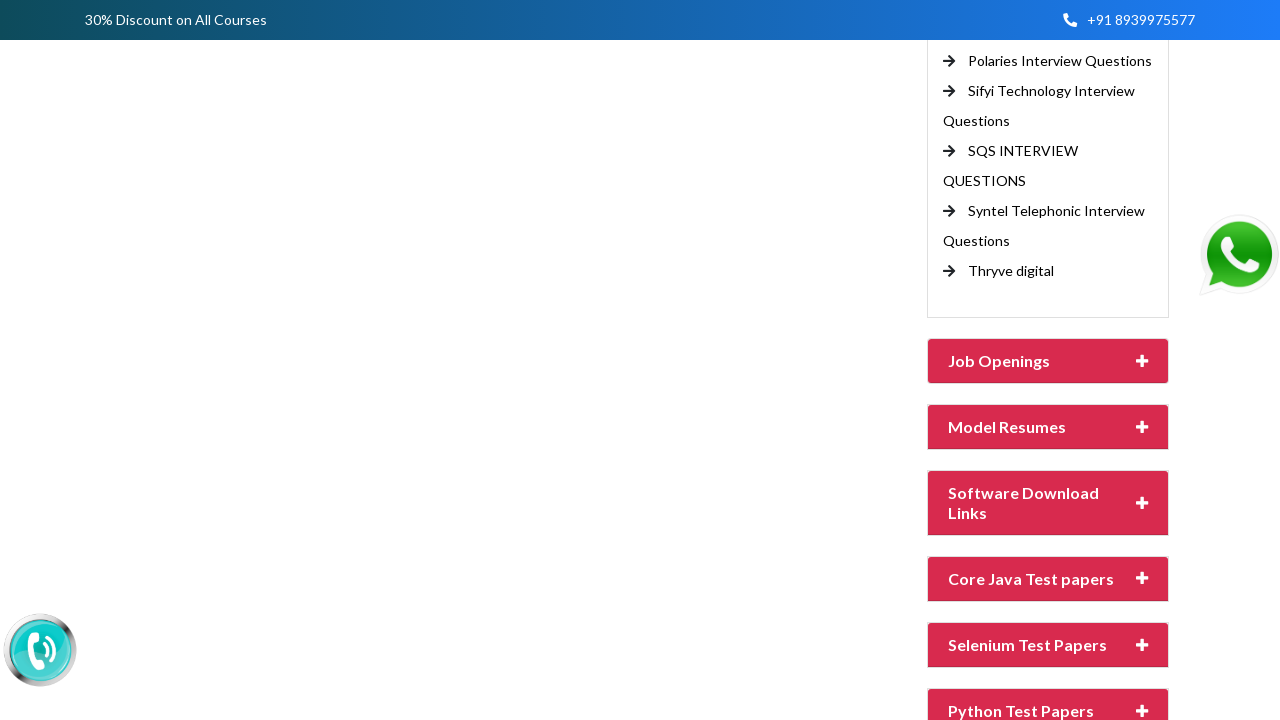

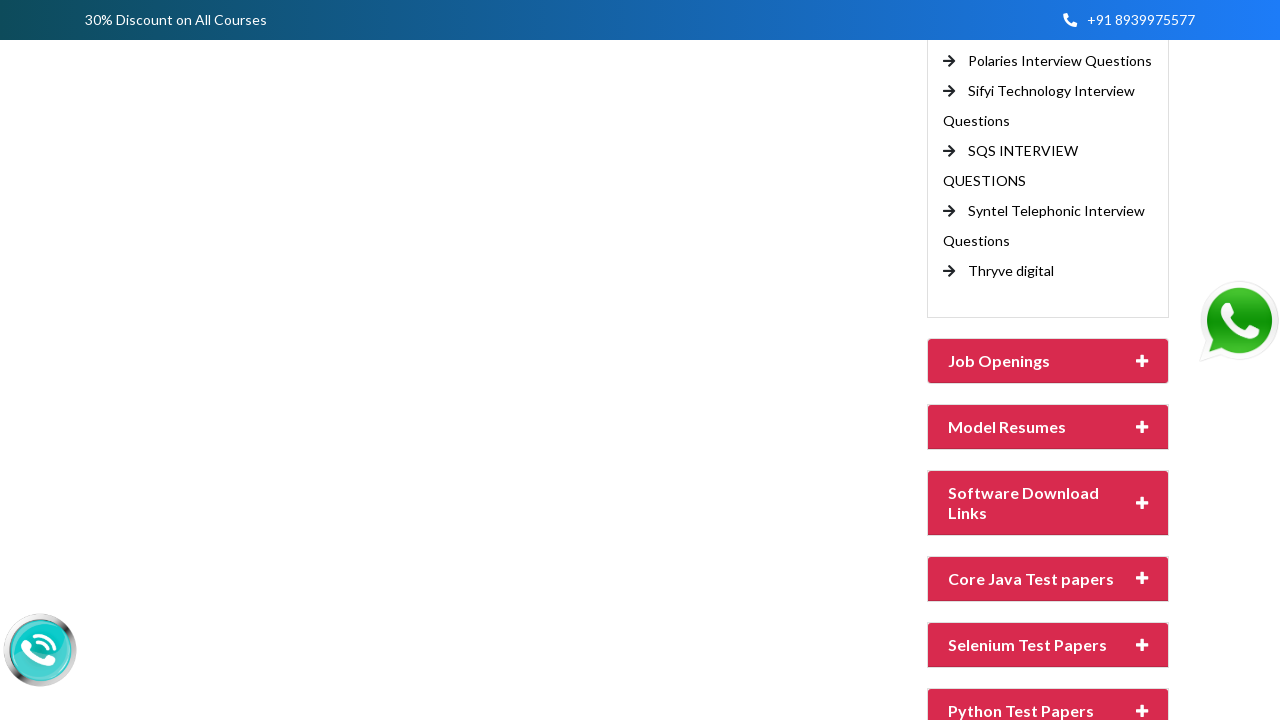